Tests a math problem form by extracting two numbers, calculating their sum, and selecting the result from a dropdown menu

Starting URL: https://suninjuly.github.io/selects1.html

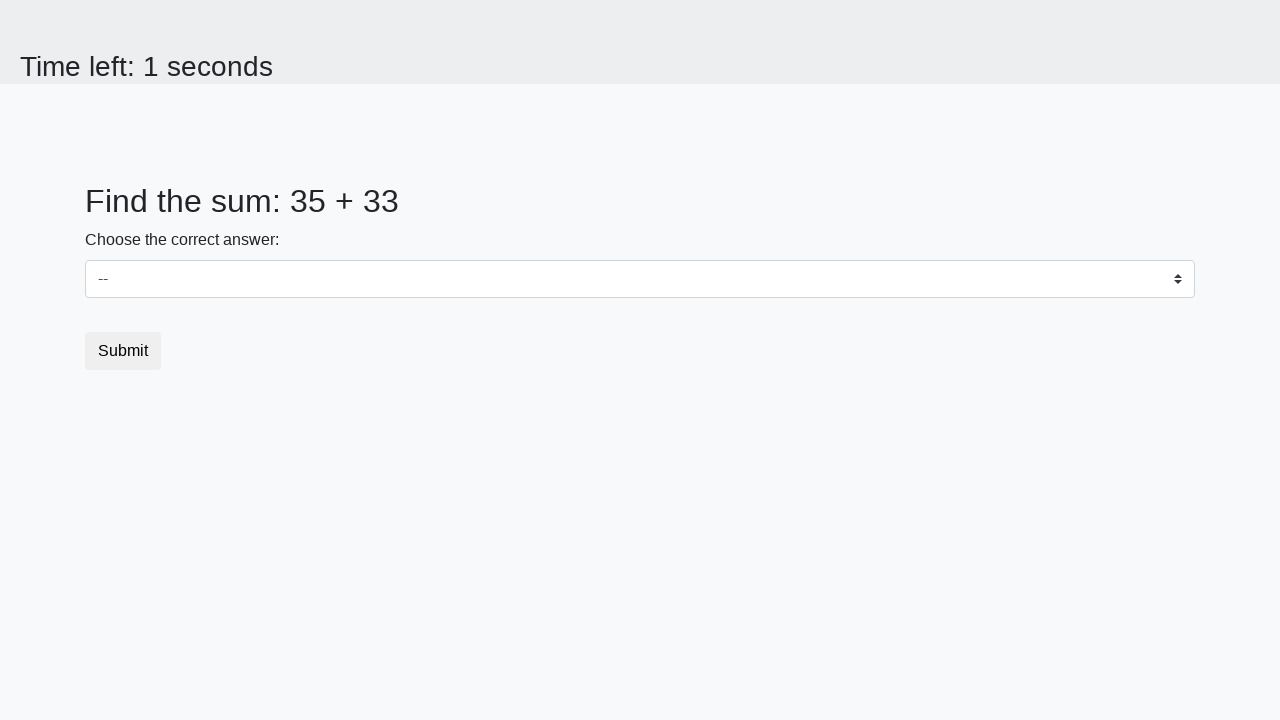

Extracted first number from #num1 element
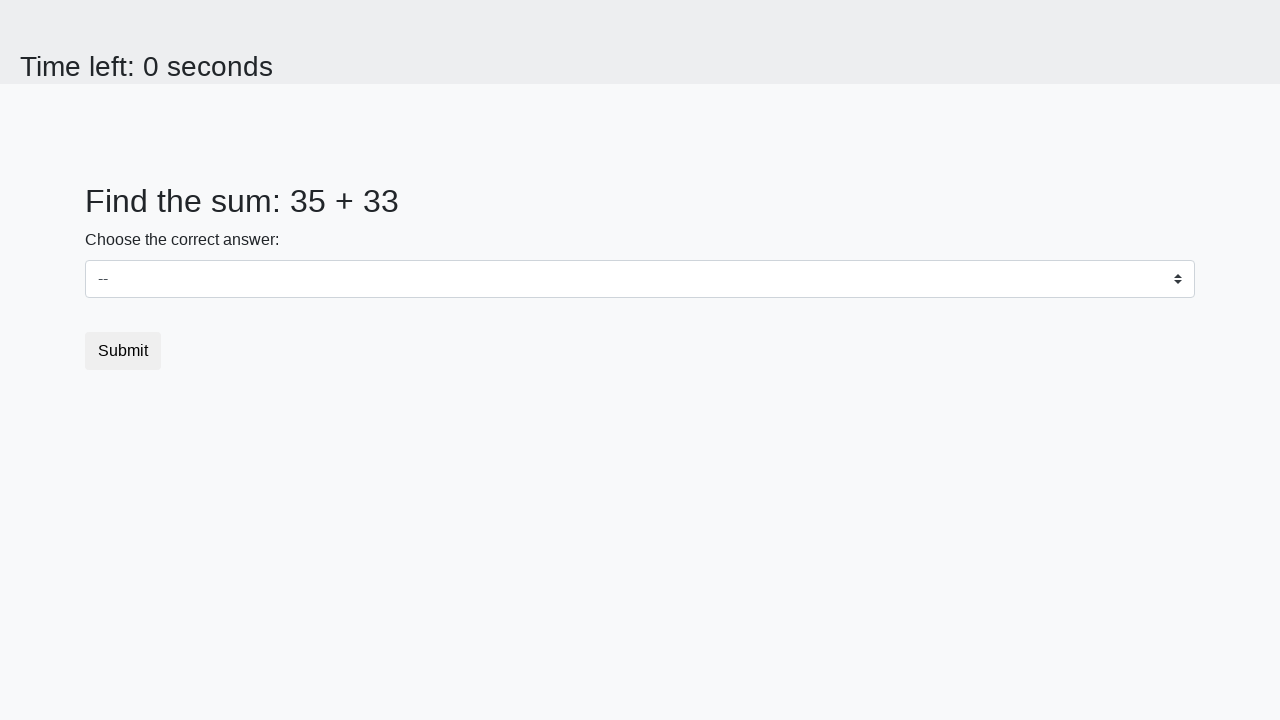

Extracted second number from #num2 element
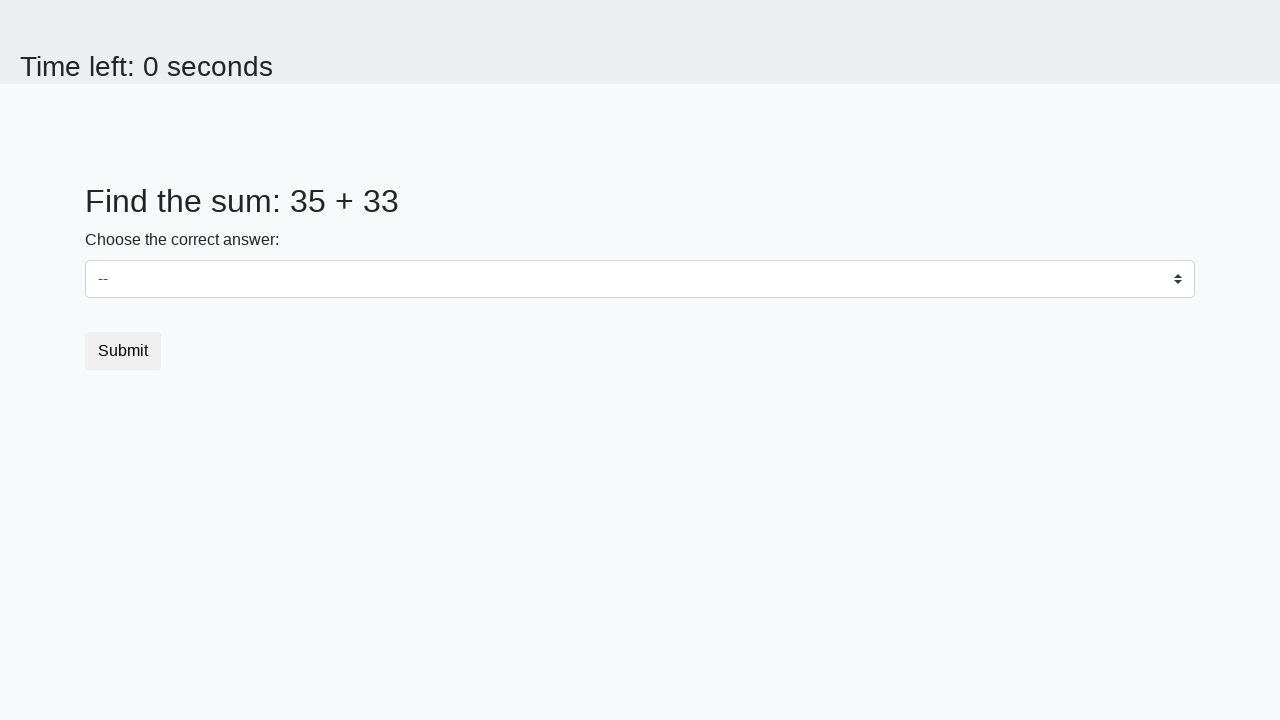

Calculated sum of 35 + 33 = 68
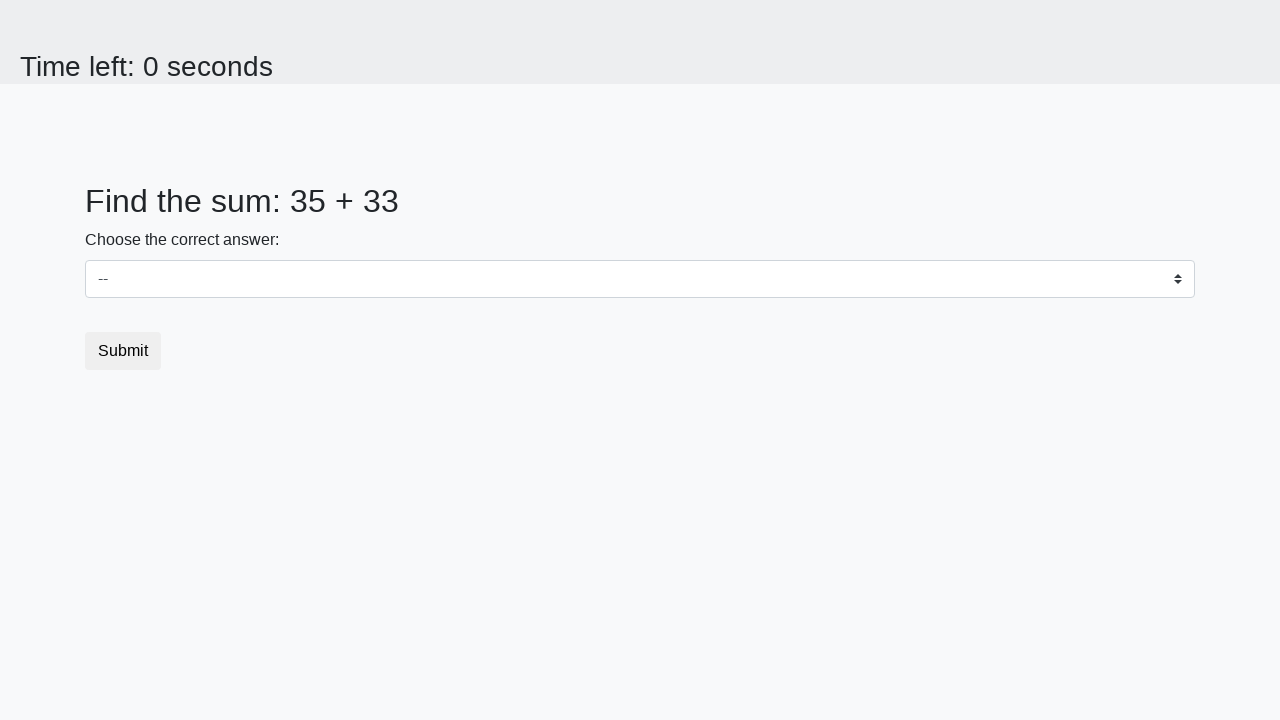

Selected 68 from dropdown menu on #dropdown
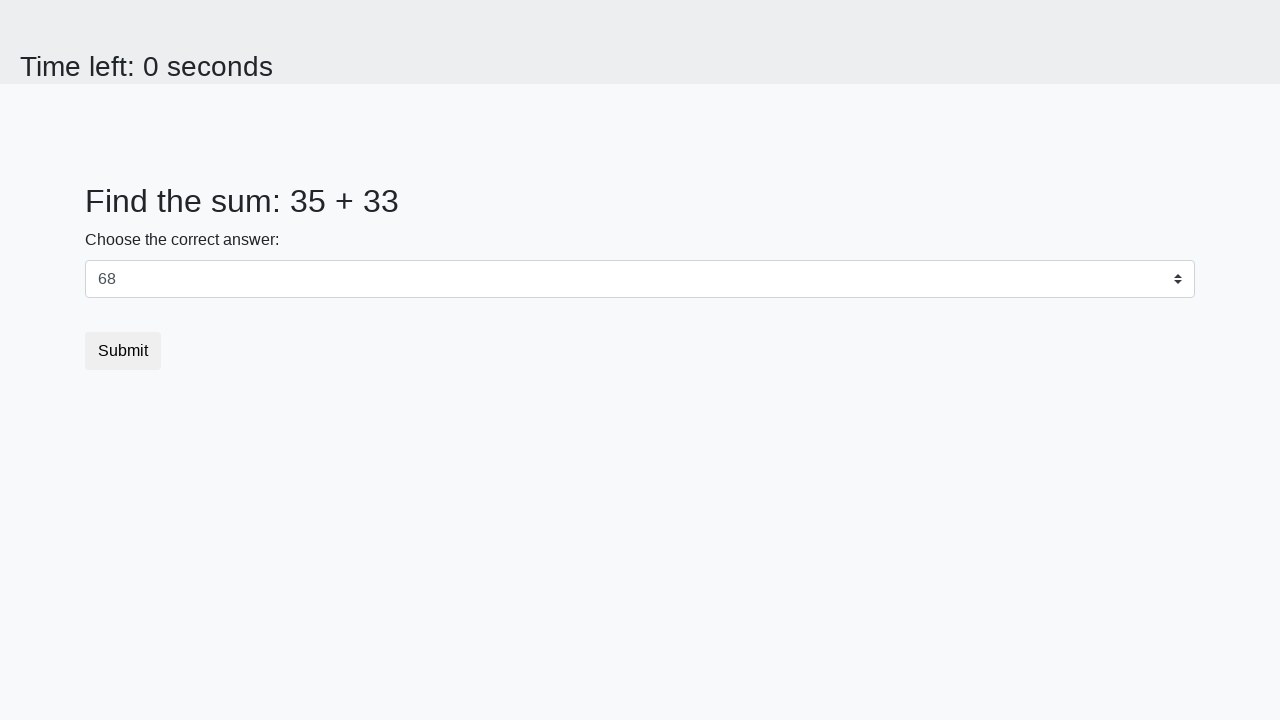

Clicked submit button to submit form at (123, 351) on button.btn
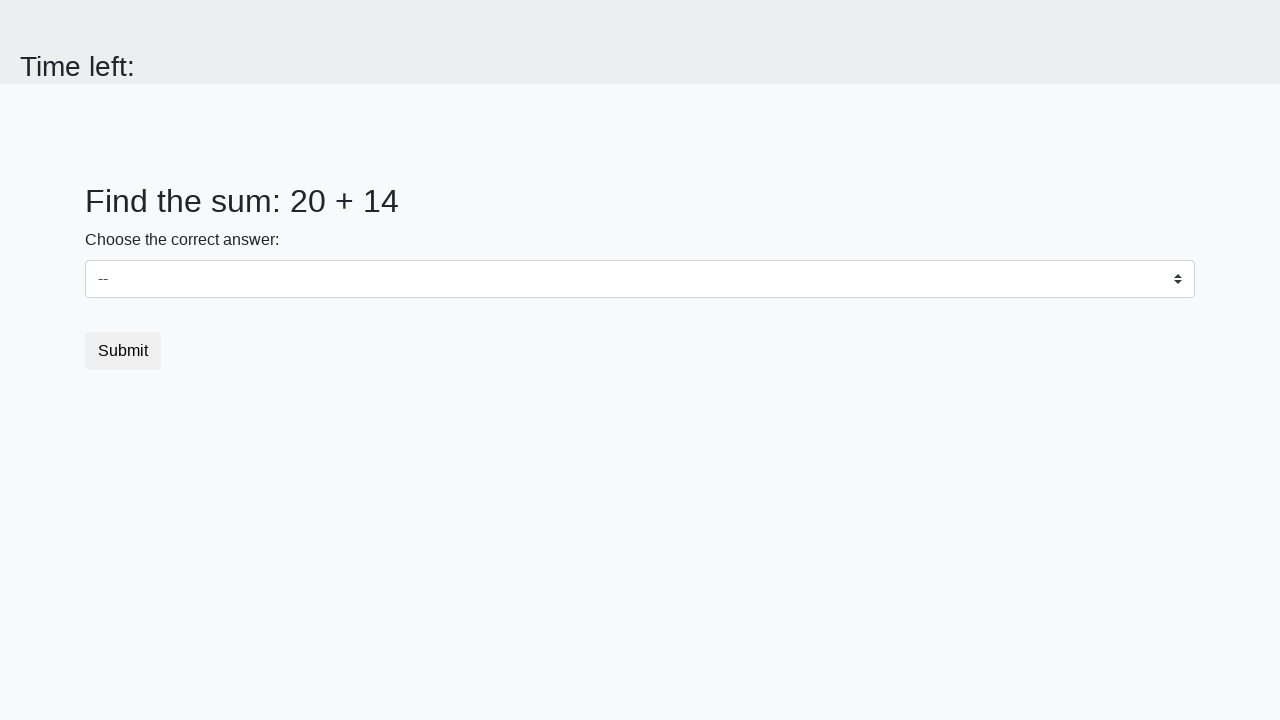

Waited for result page to load
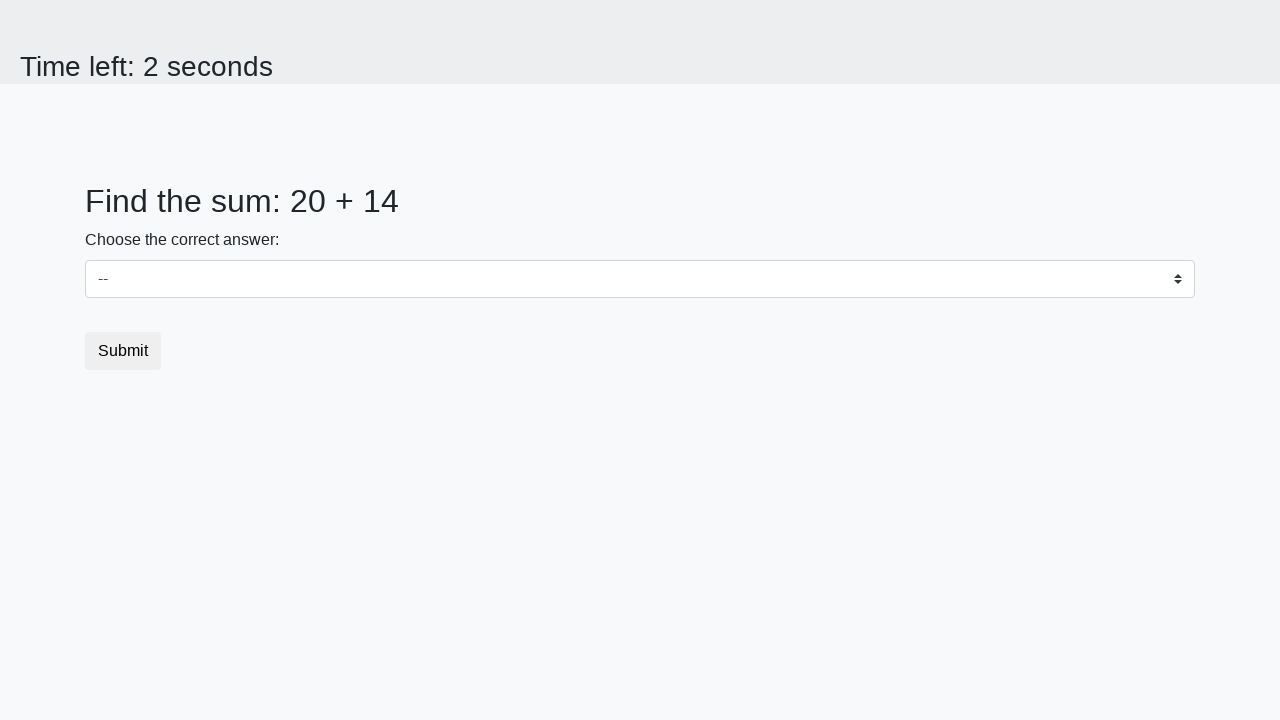

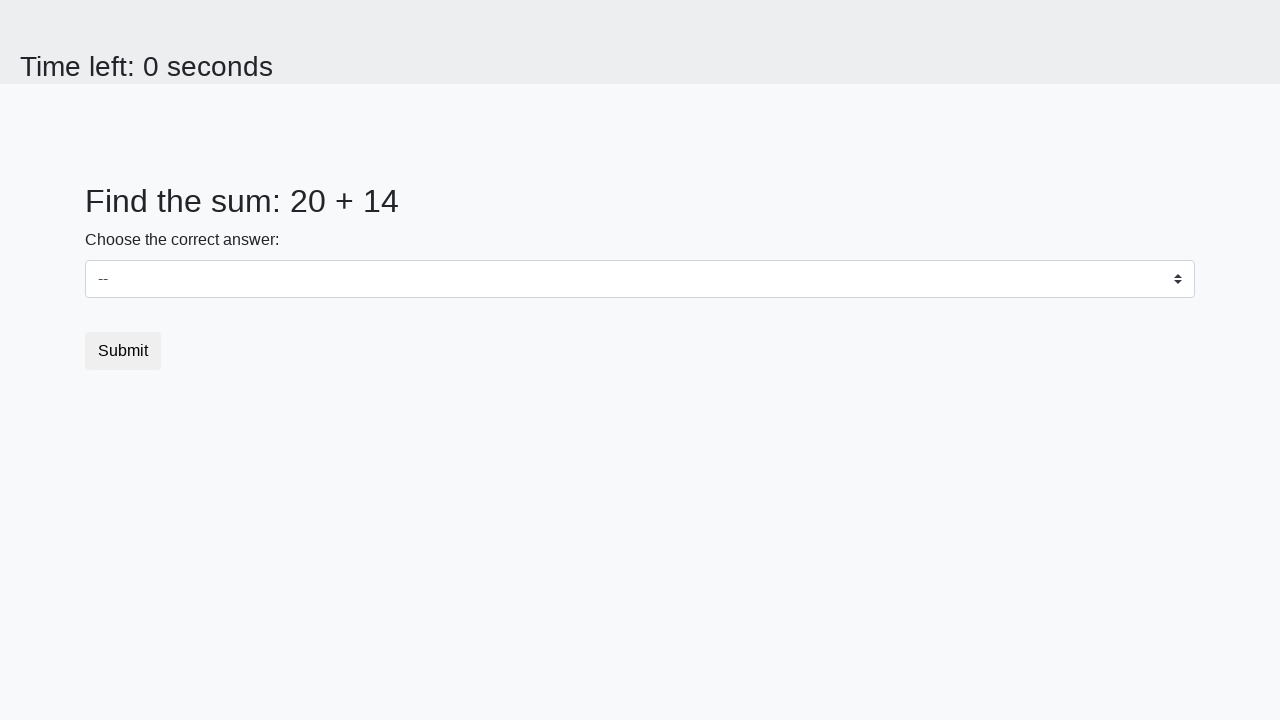